Fills out a practice form on Techlistic website including personal information, experience level, profession, tools, and location selections, then submits the form

Starting URL: https://www.techlistic.com/p/selenium-practice-form.html

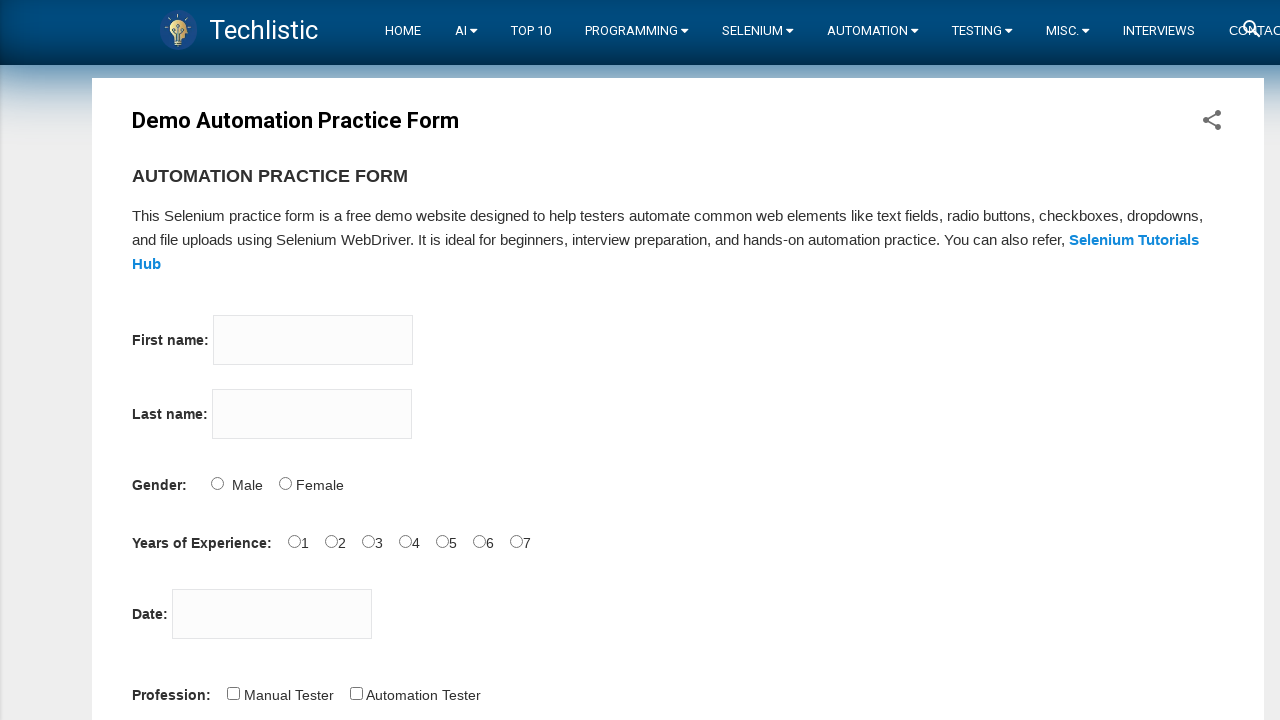

Filled firstname field with 'John' on input[name='firstname']
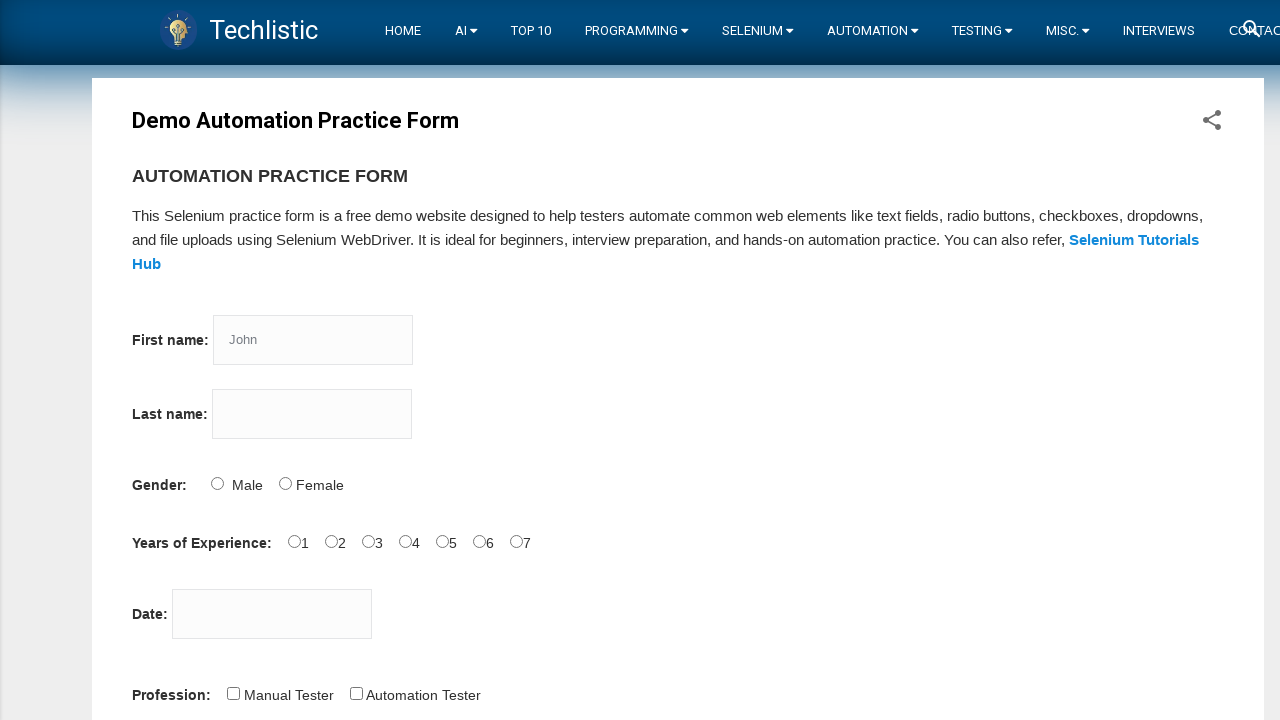

Filled lastname field with 'Smith' on input[name='lastname']
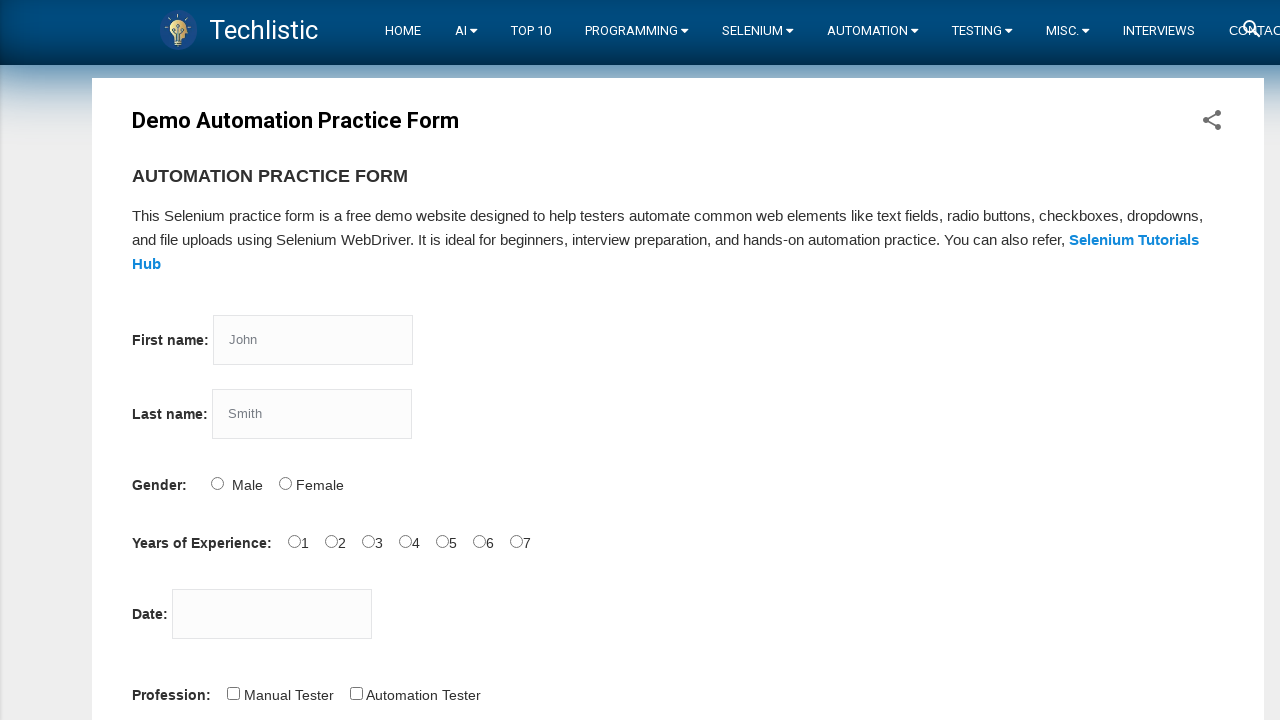

Selected Male gender option at (217, 483) on input[value='Male']
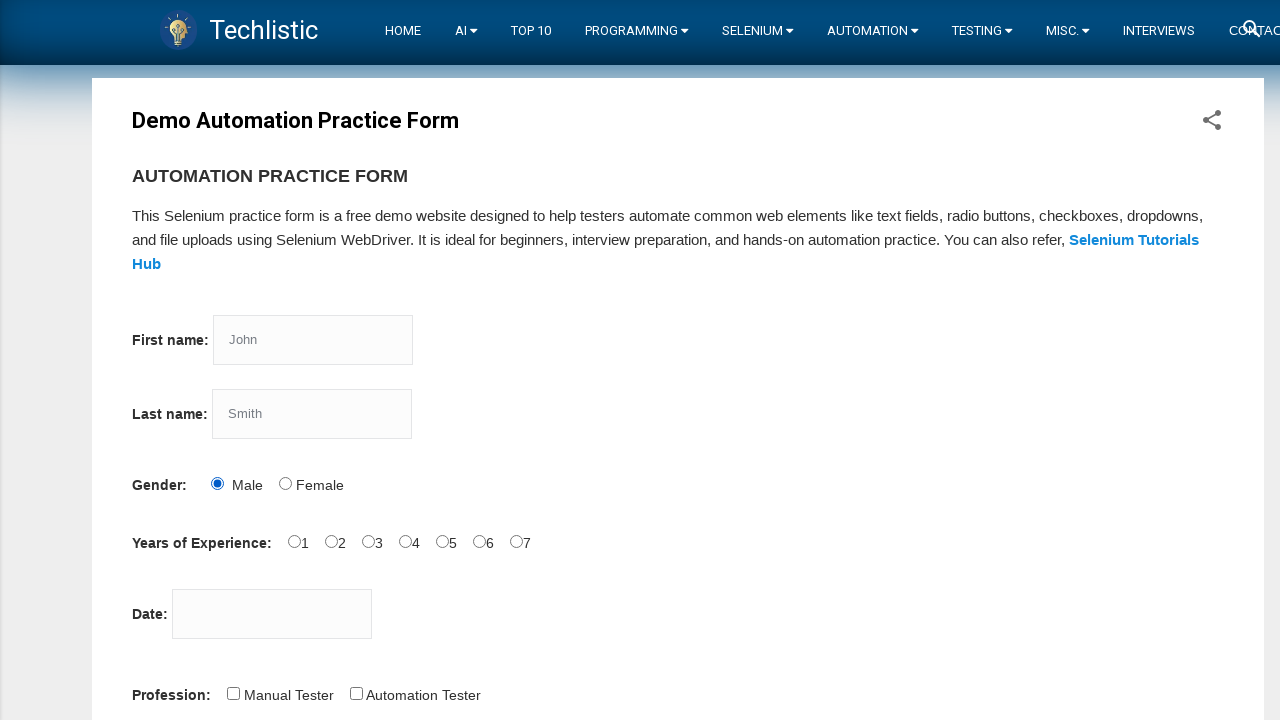

Selected 3 years of experience at (368, 541) on input[value='3']
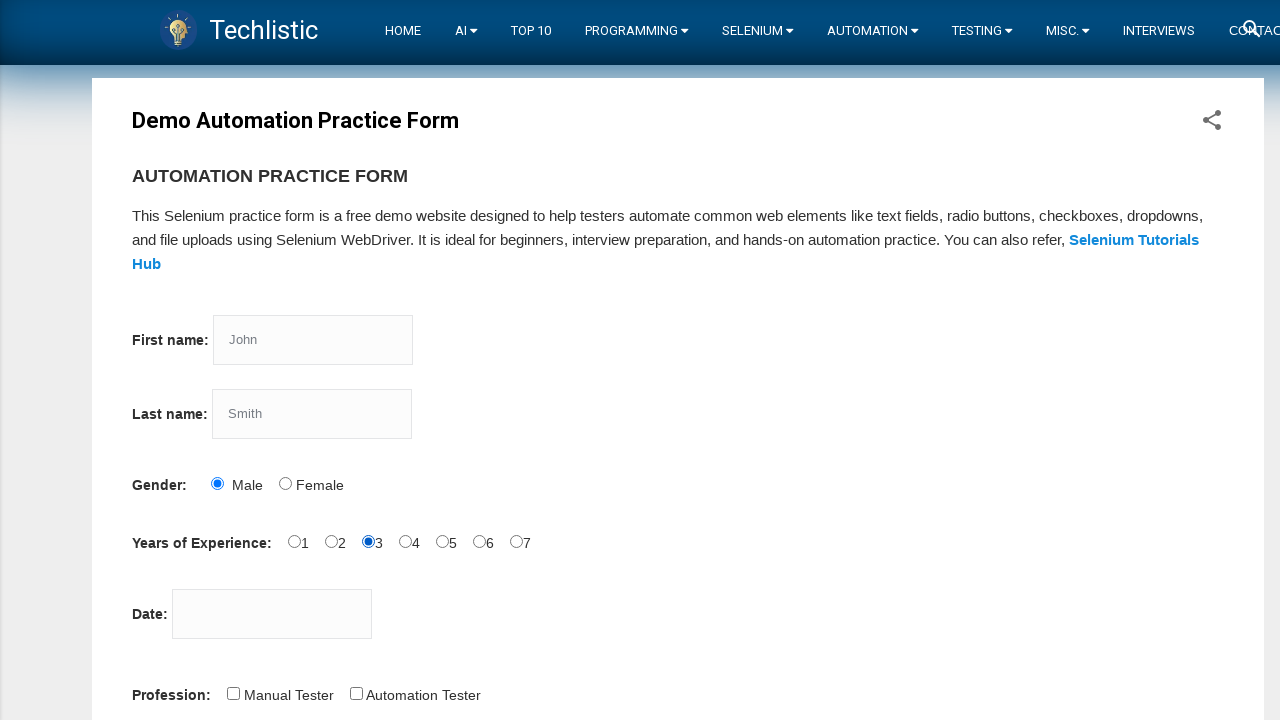

Filled date field with '12-15-2023' on input#datepicker
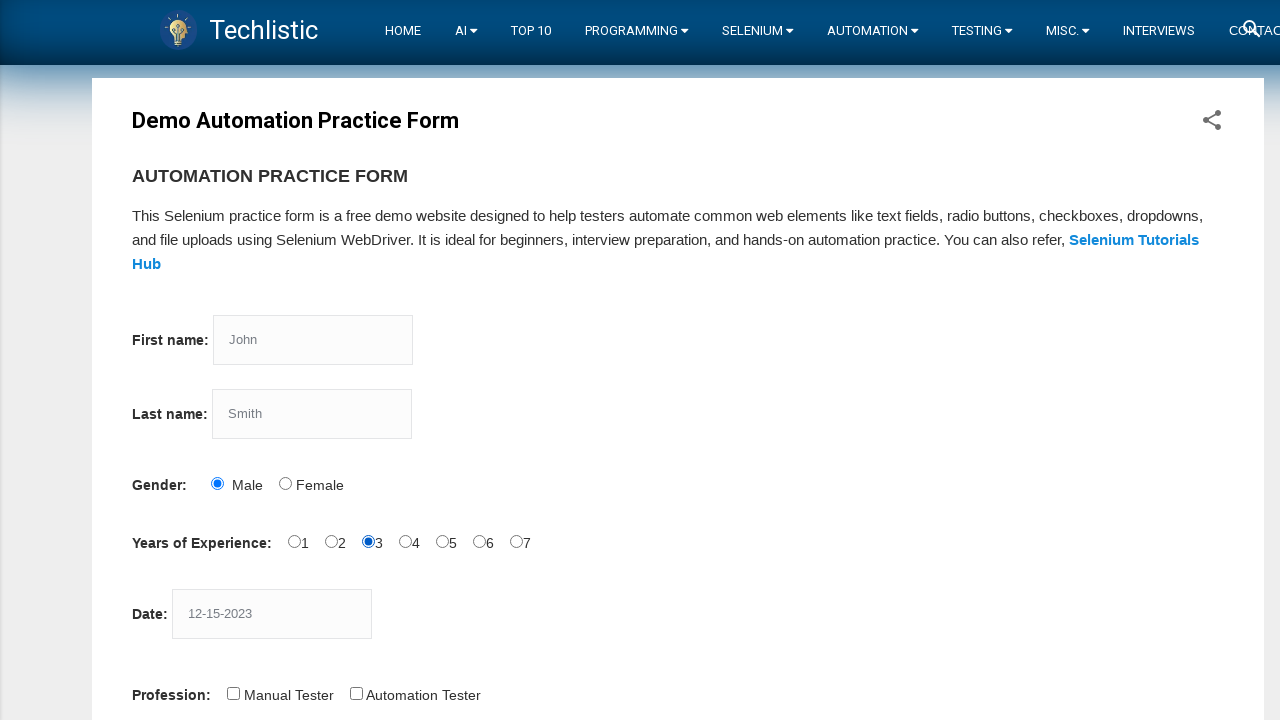

Selected Automation Tester profession at (356, 693) on input#profession-1
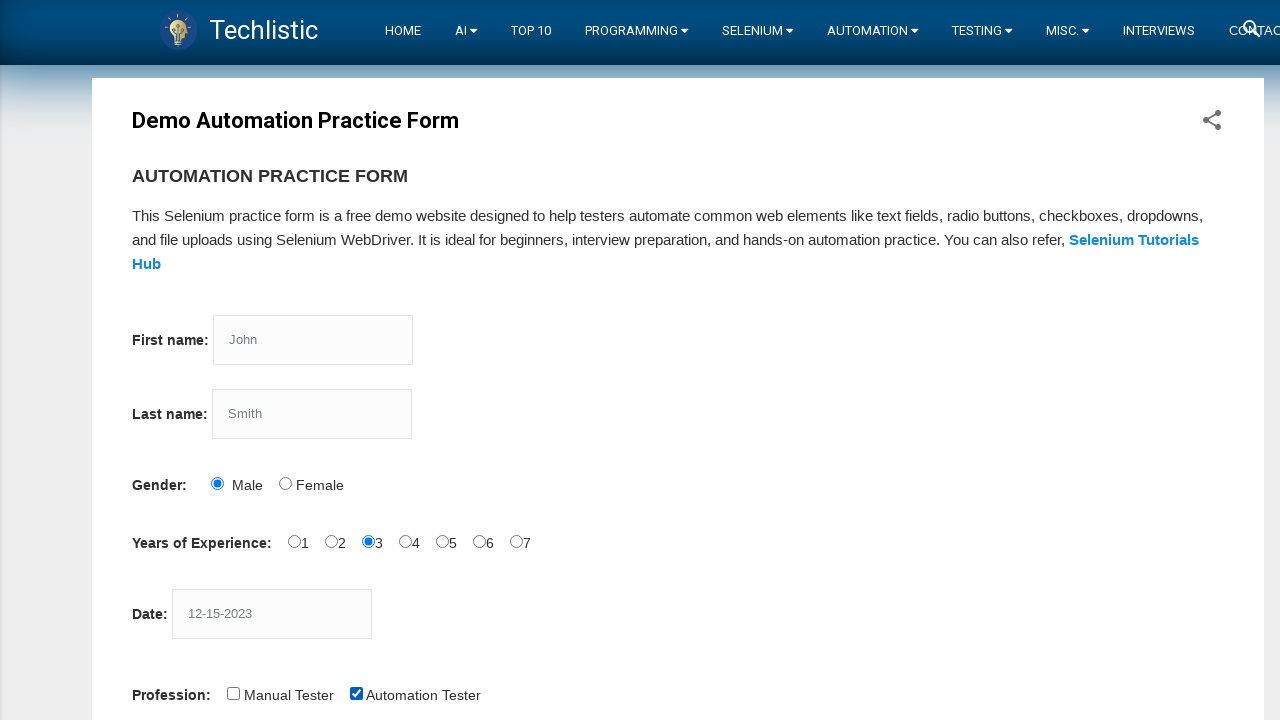

Selected Selenium Webdriver tool at (446, 360) on input#tool-2
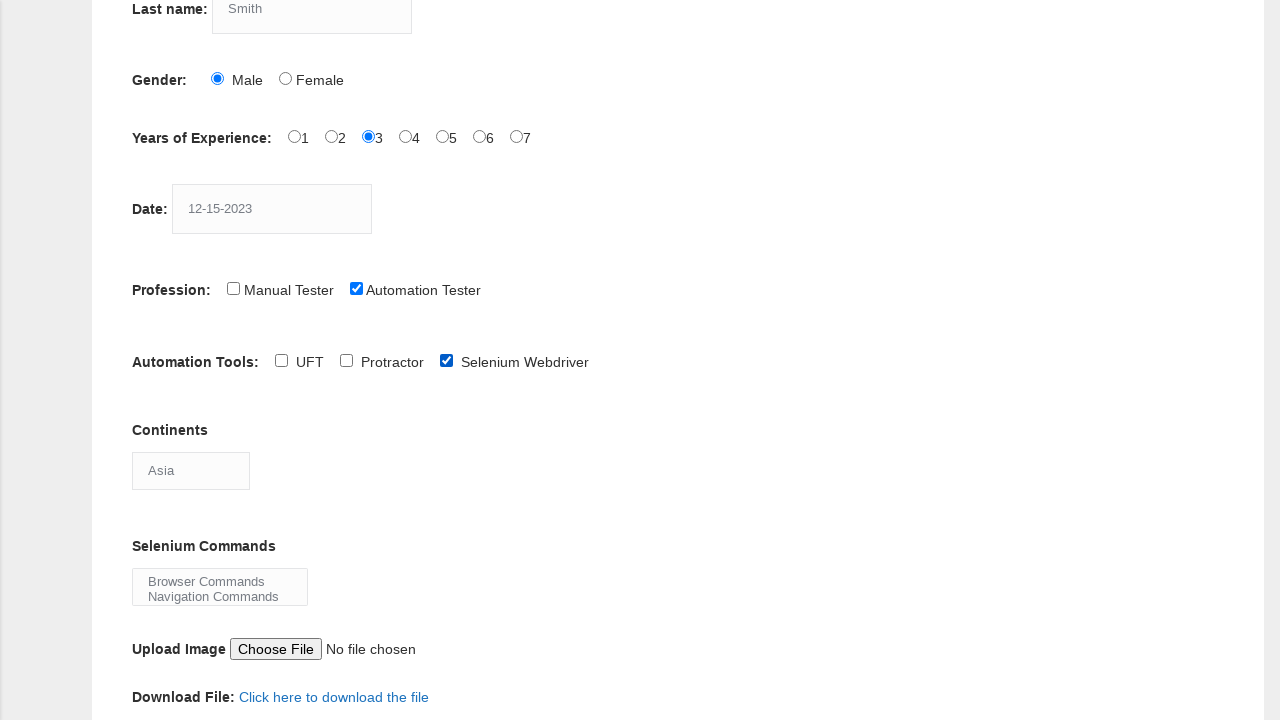

Selected Antarctica from continents dropdown on select#continents
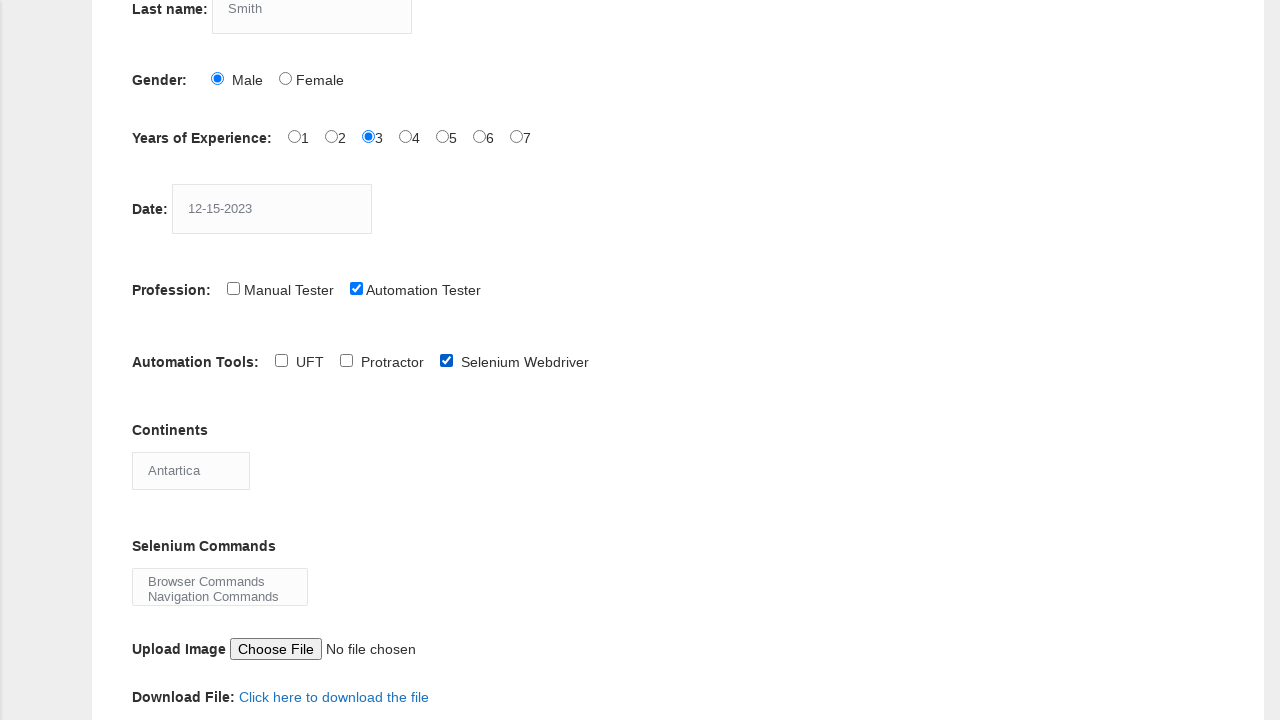

Selected Browser Commands from Selenium commands dropdown on select#selenium_commands
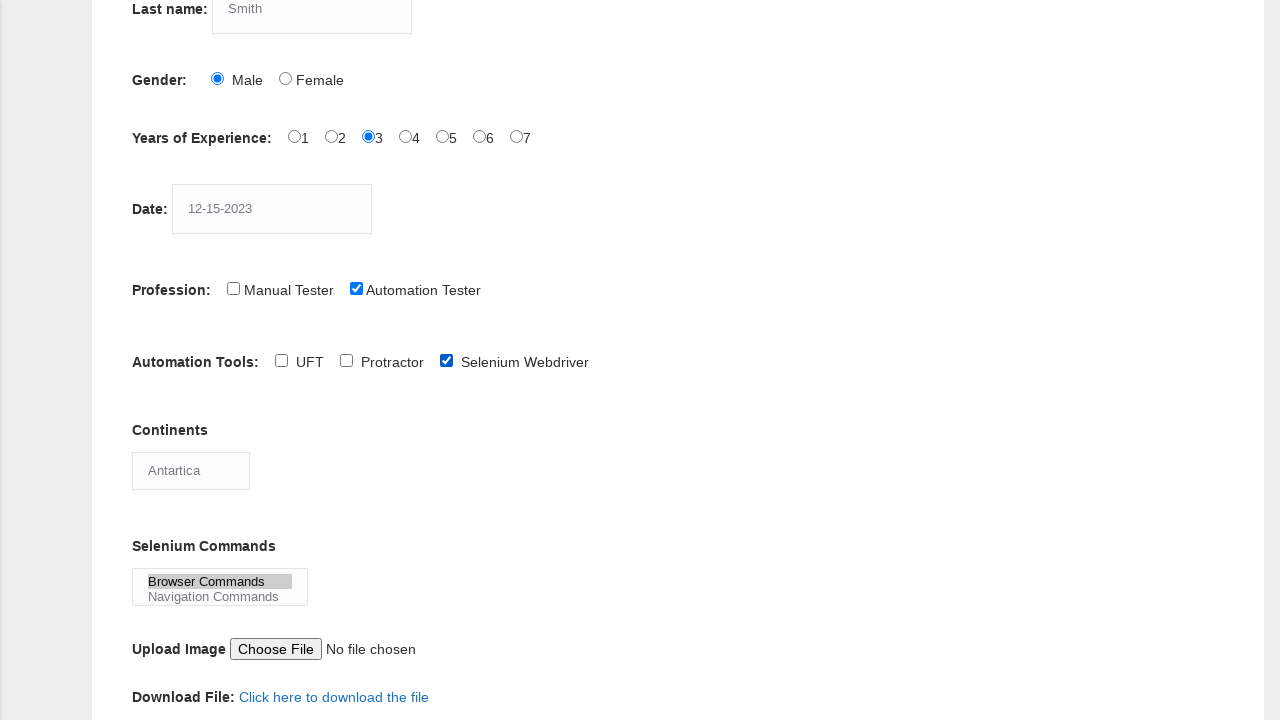

Clicked submit button to submit the form at (157, 360) on button#submit
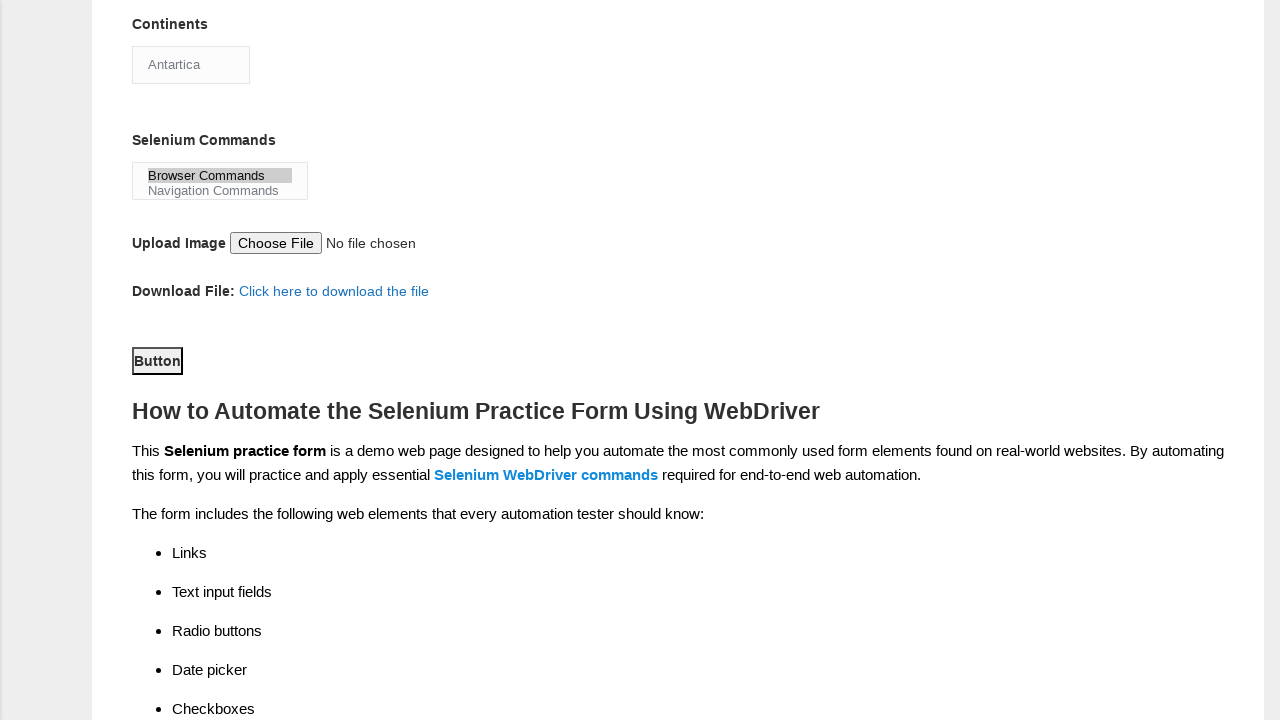

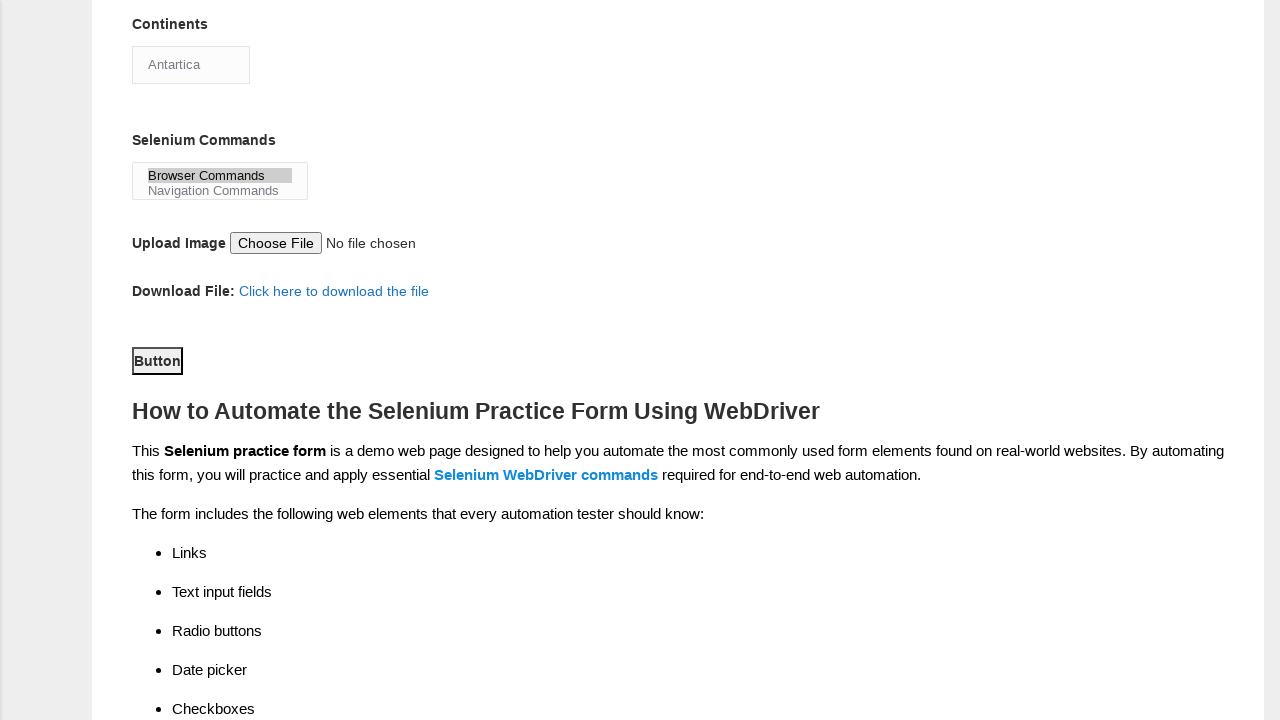